Tests page scrolling functionality by scrolling to the bottom of a large page and then scrolling a paragraph element into view

Starting URL: https://the-internet.herokuapp.com/large

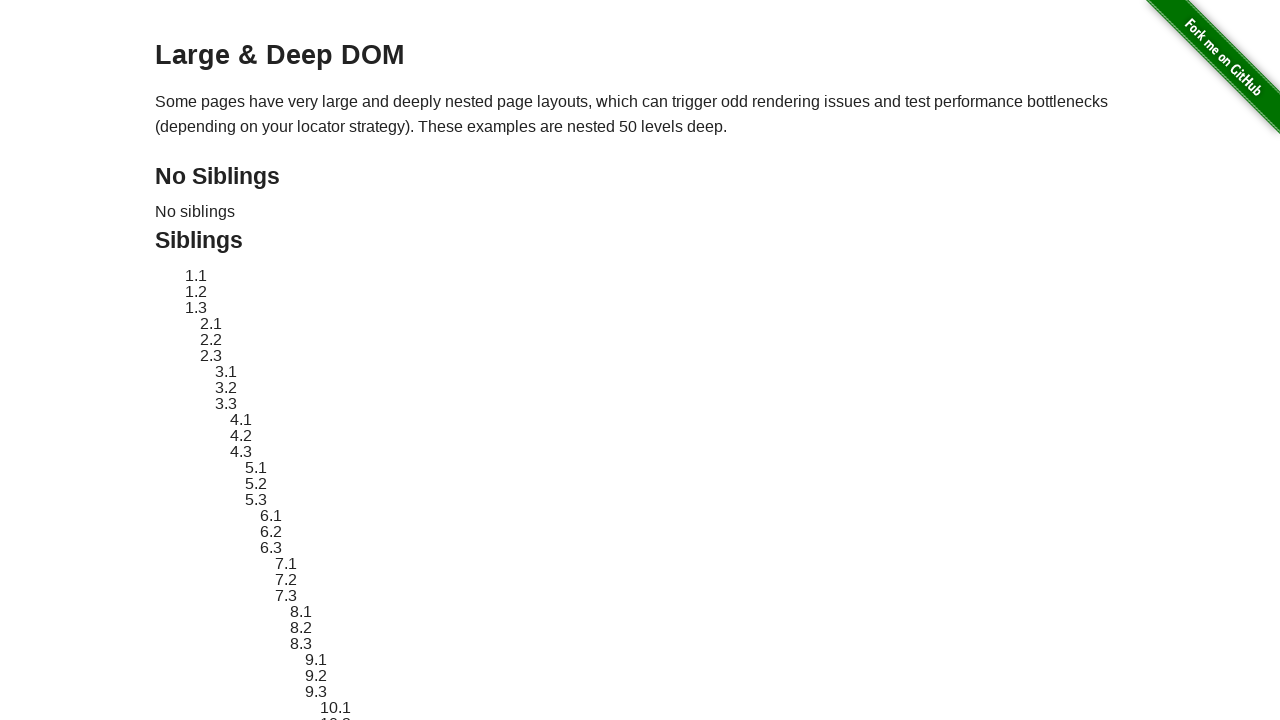

Scrolled to bottom of the page
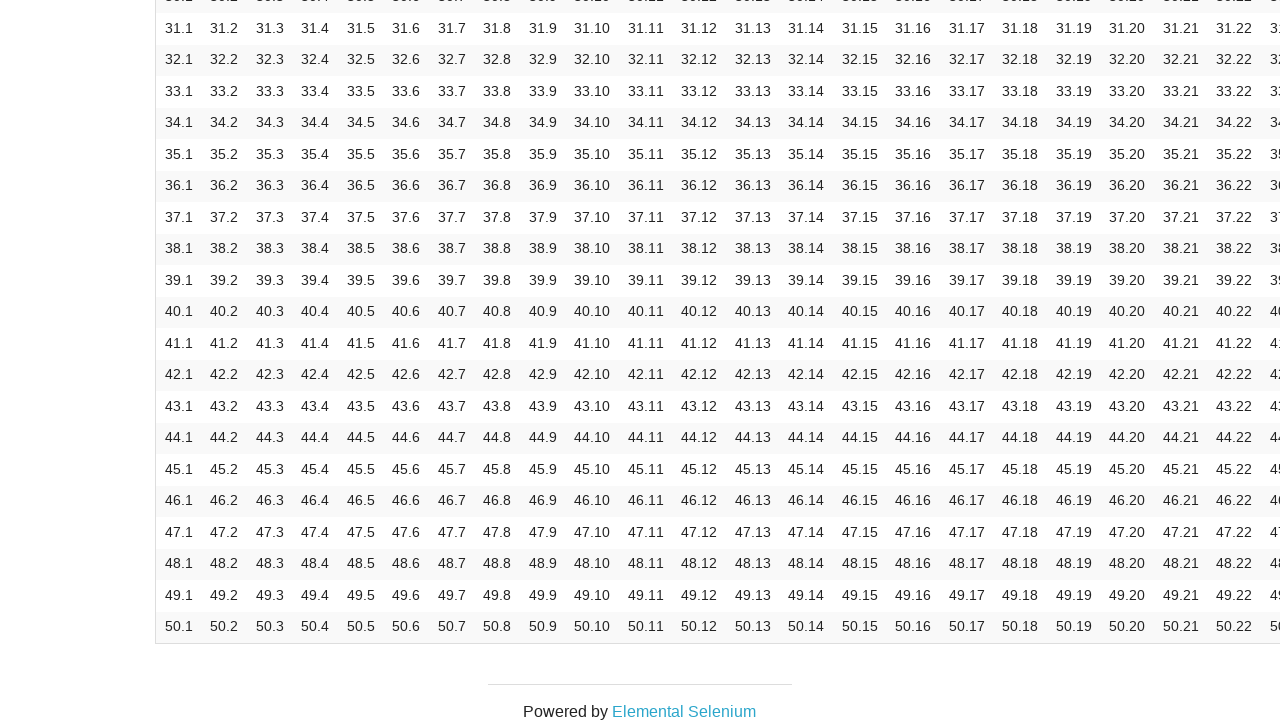

Located first paragraph element
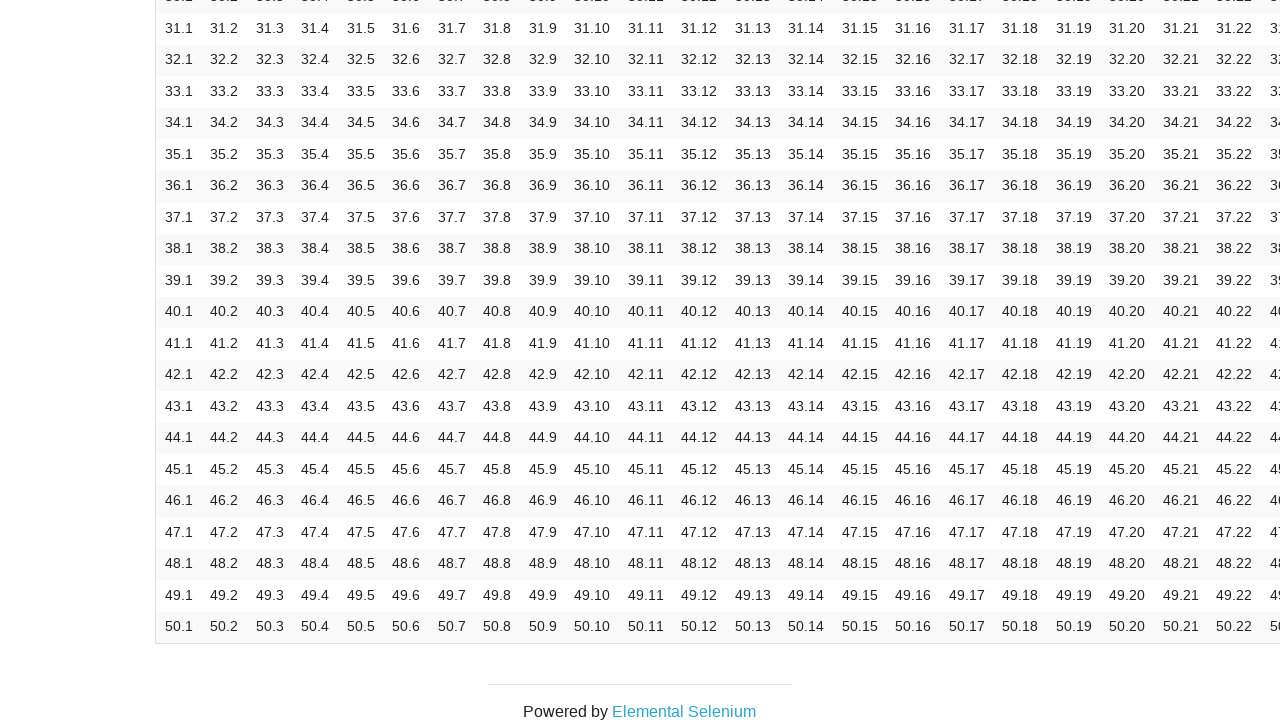

Scrolled paragraph element into view
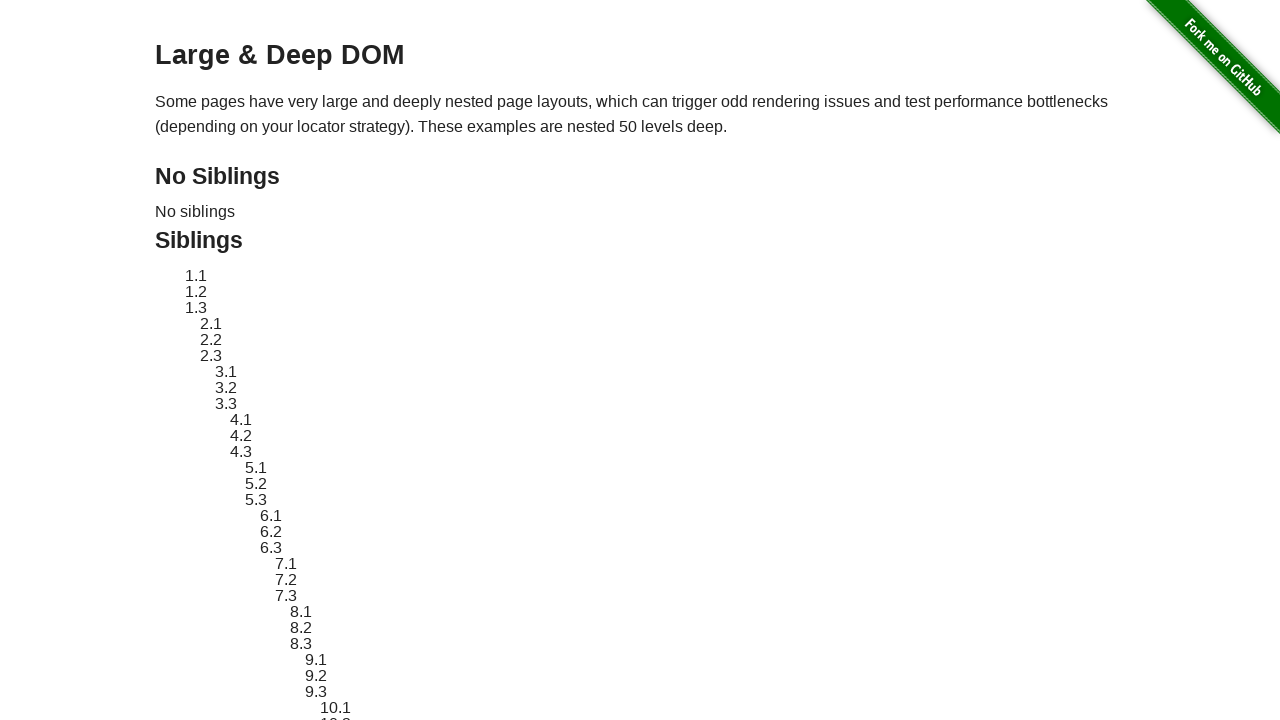

Verified paragraph element is visible
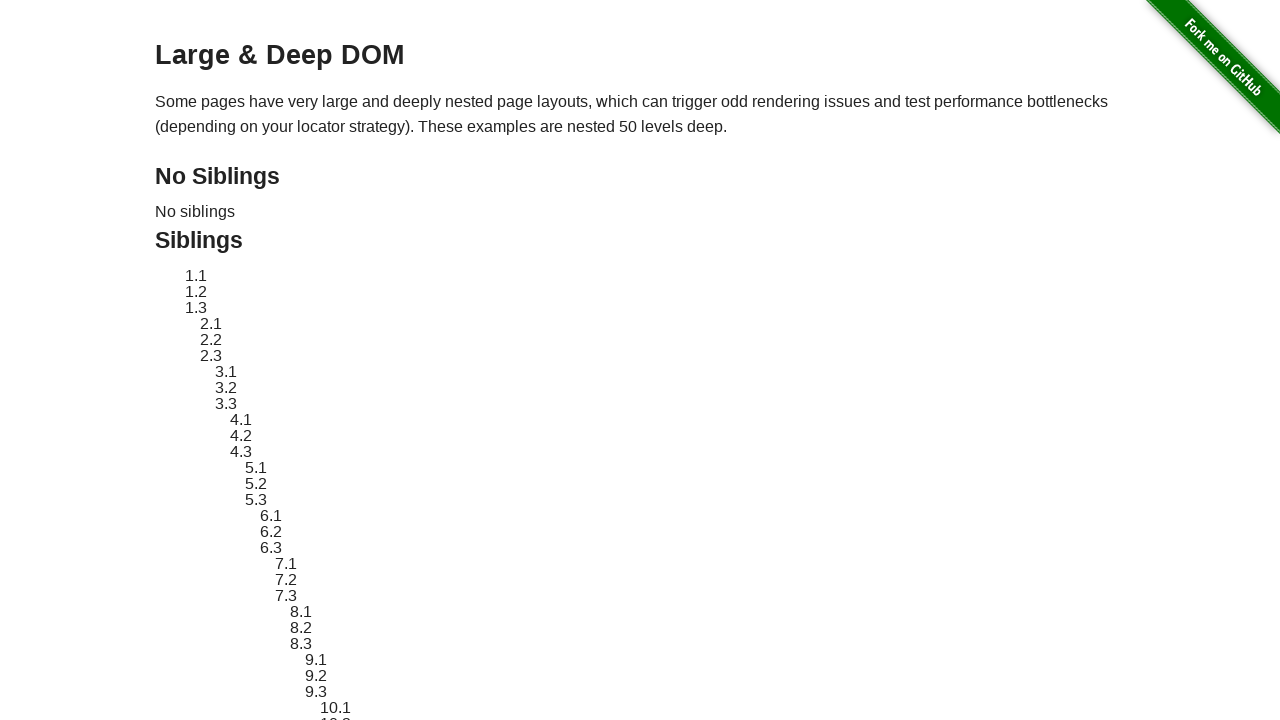

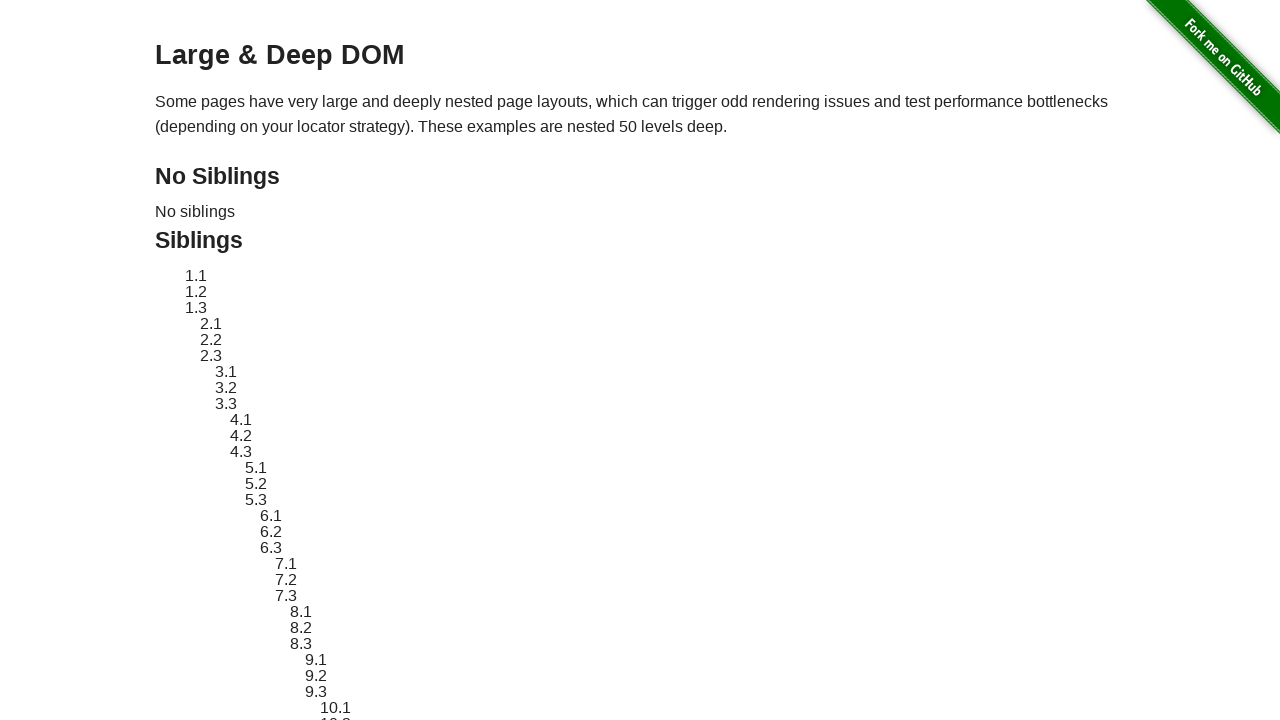